Verifies that clicking on Form Authentication link navigates to the correct login URL

Starting URL: https://the-internet.herokuapp.com/

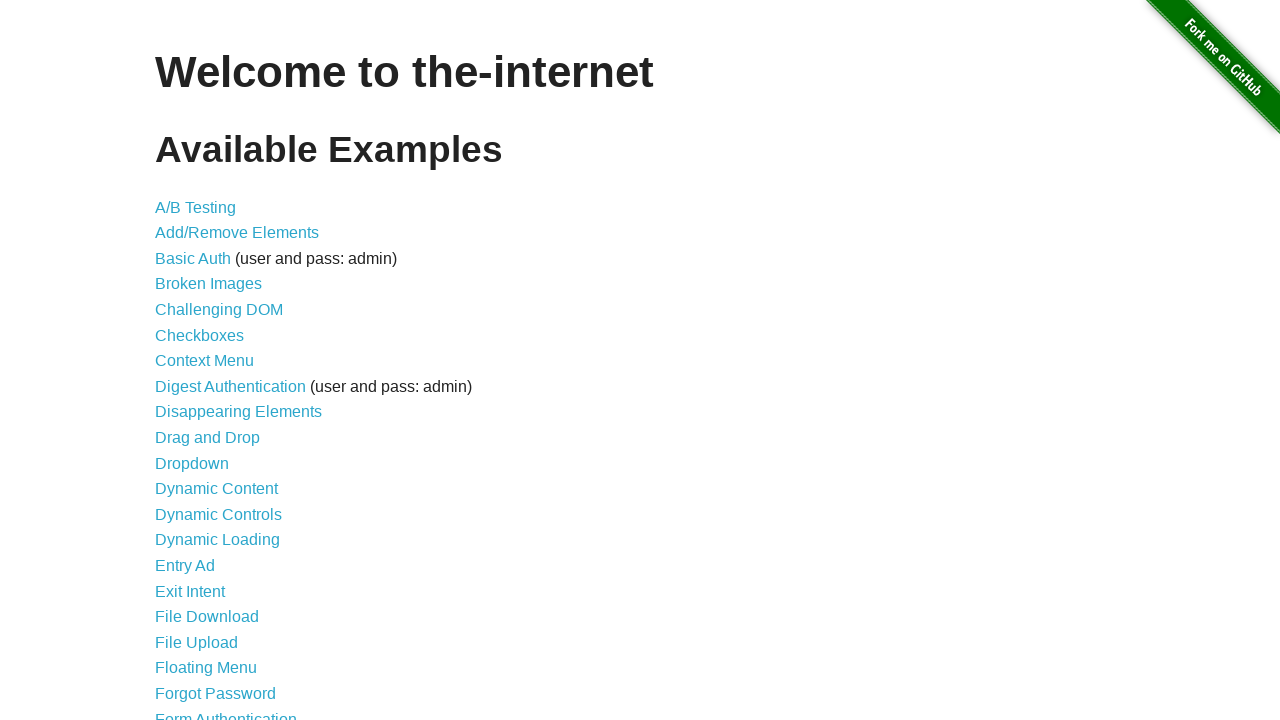

Navigated to the-internet.herokuapp.com home page
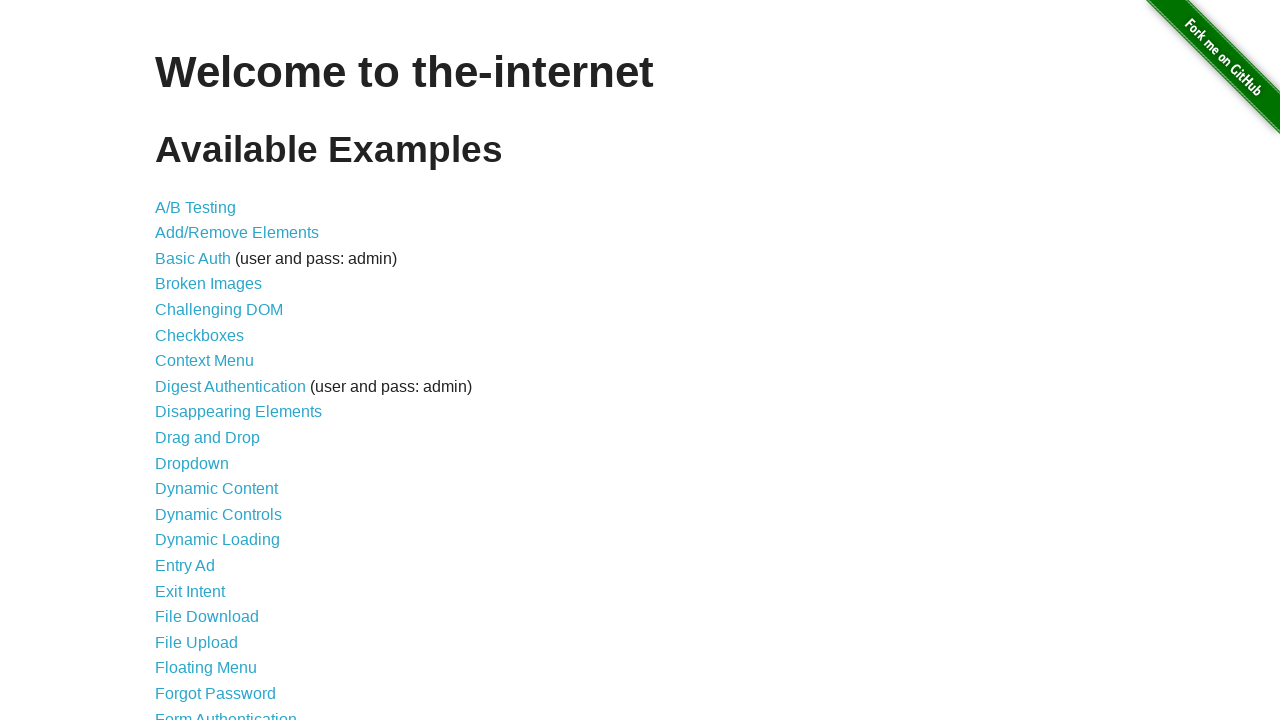

Clicked on Form Authentication link at (226, 712) on xpath=//a[text()="Form Authentication"]
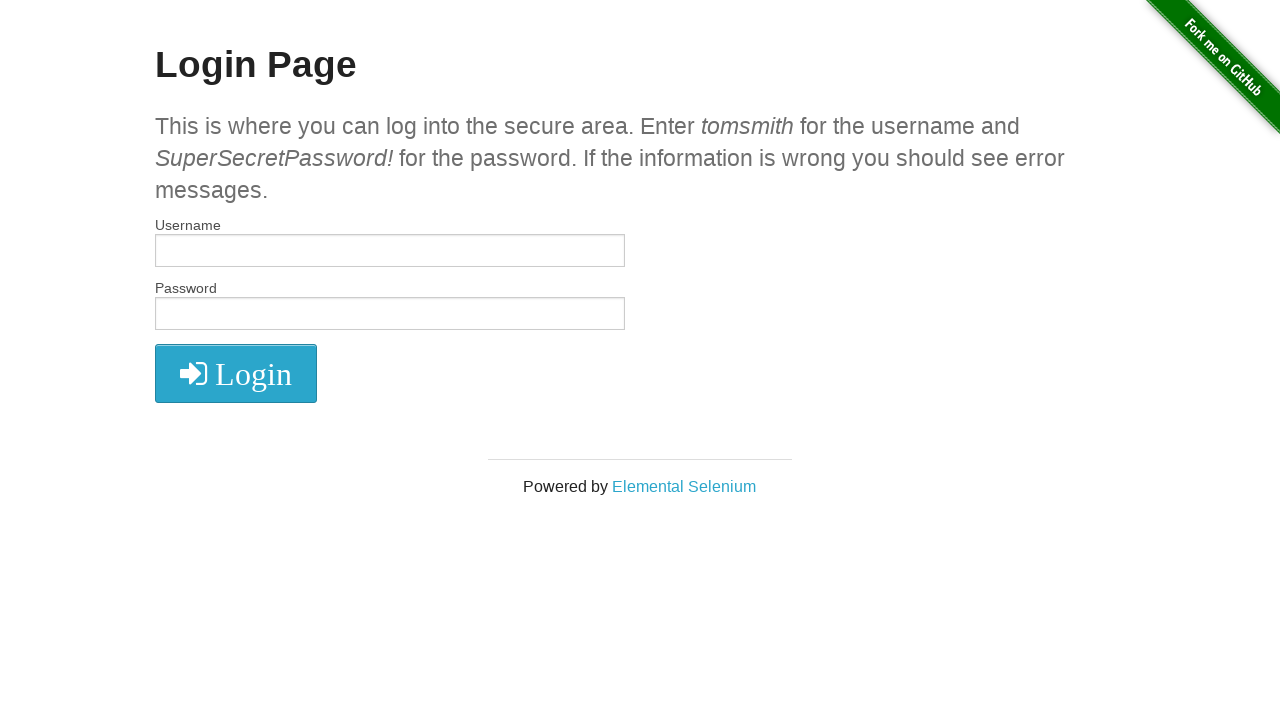

Verified navigation to correct login URL (https://the-internet.herokuapp.com/login)
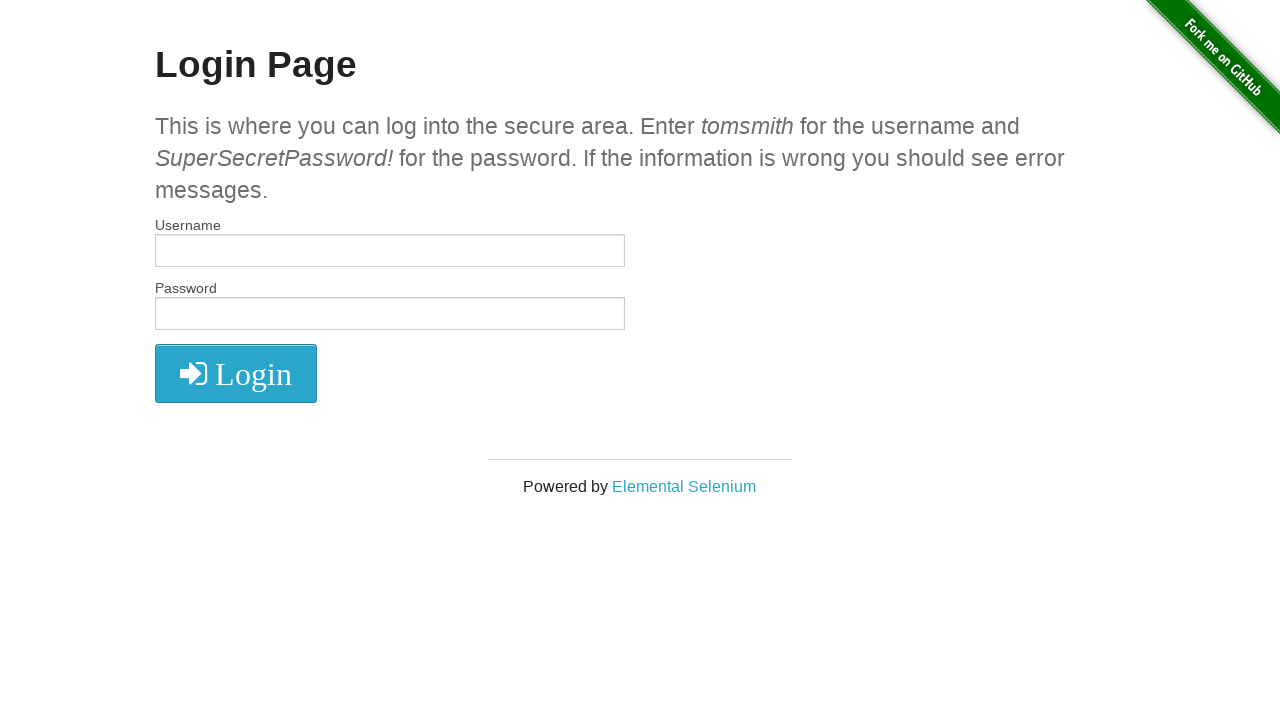

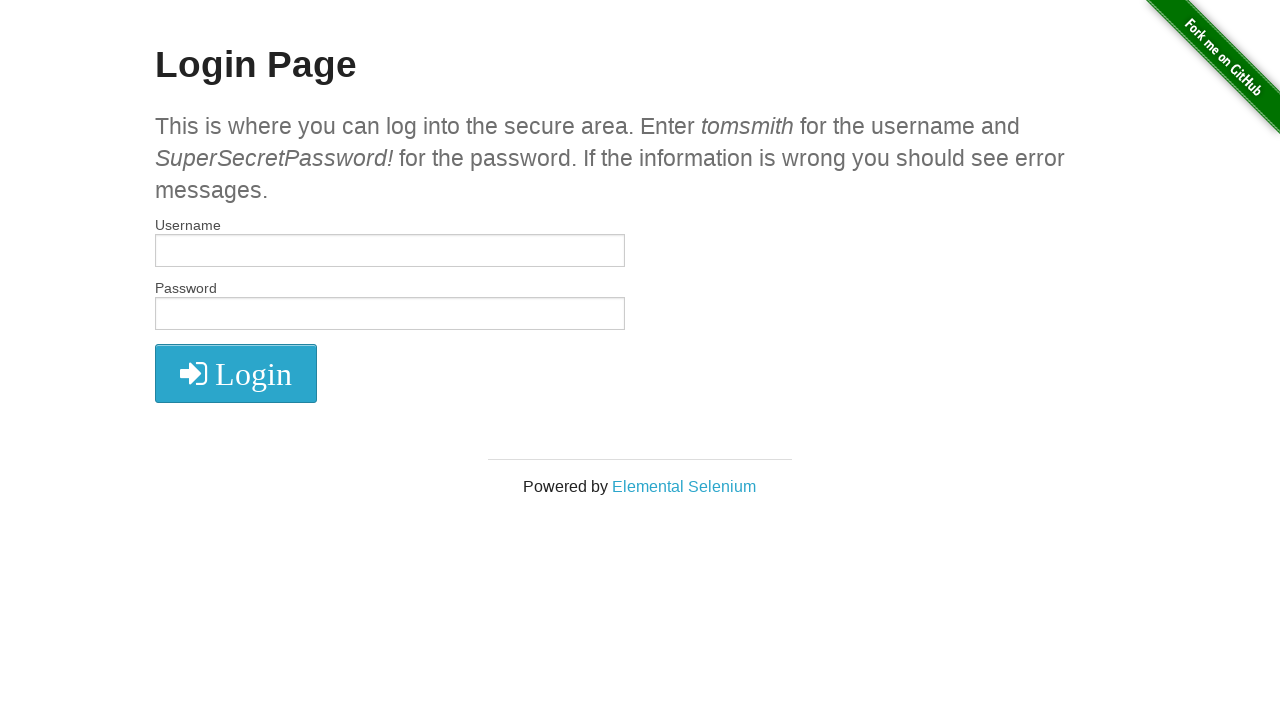